Automates filling and submitting a Google Form with text inputs, multiple choice selections, and special input fields

Starting URL: https://docs.google.com/forms/d/e/1FAIpQLSeqAyJkf3FnfwxnChqINt-XpmYl1FE7u9x2QQqboPRi5Yk_GA/viewform

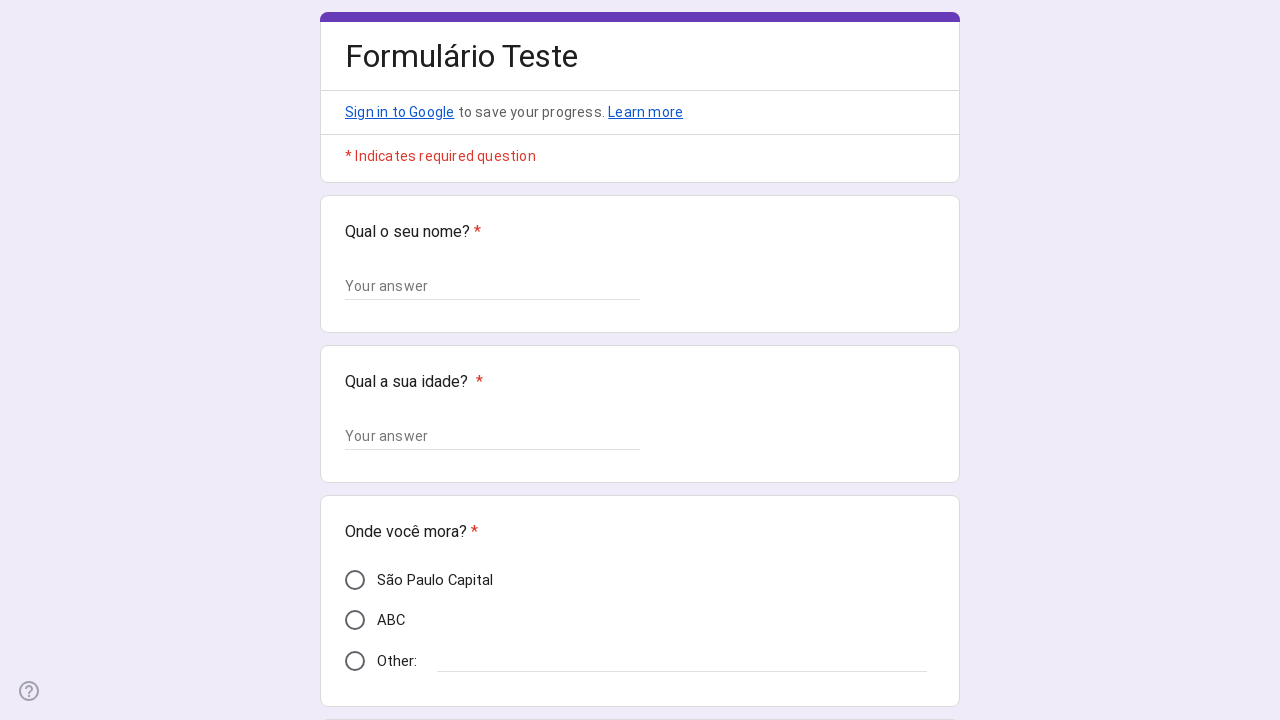

Filled in name field with 'John Smith' on //*[@id="mG61Hd"]/div[2]/div/div[2]/div[1]/div/div/div[2]/div/div[1]/div/div[1]/
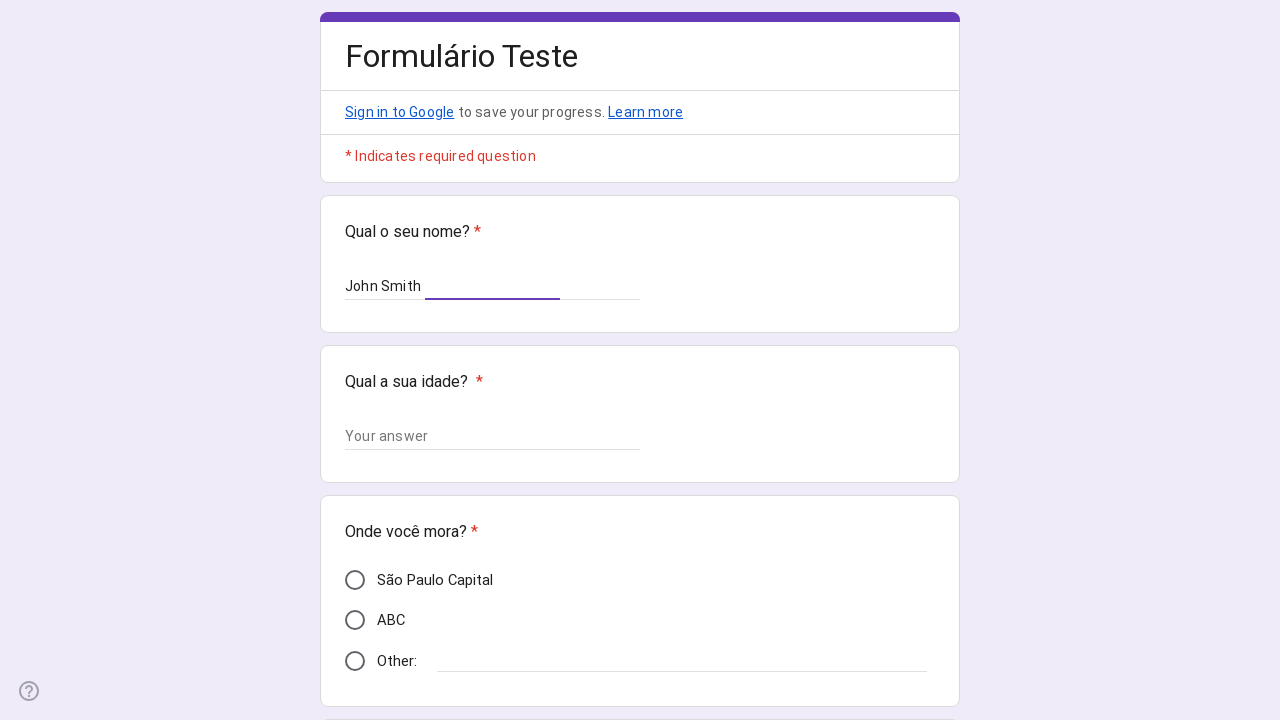

Filled in age field with '28' on //*[@id="mG61Hd"]/div[2]/div/div[2]/div[2]/div/div/div[2]/div/div[1]/div/div[1]/
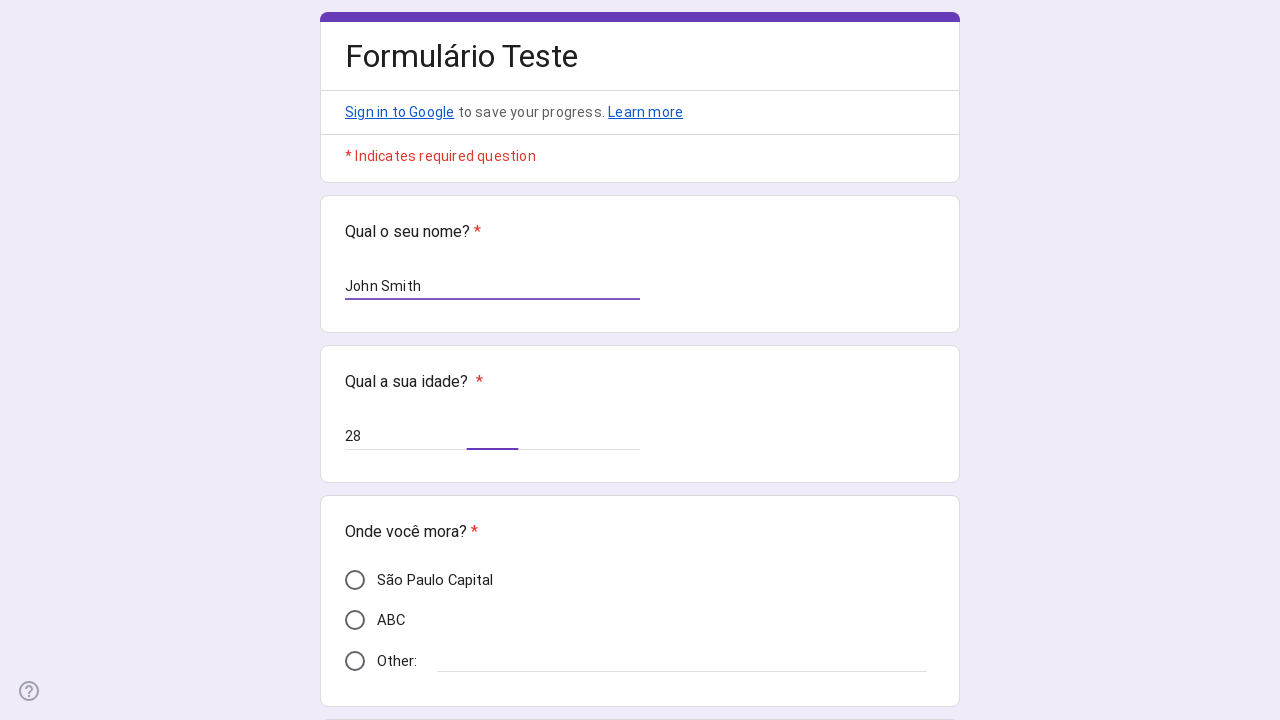

Selected multiple choice option at (355, 580) on xpath=//*[@id="i16"]/div[3]/div
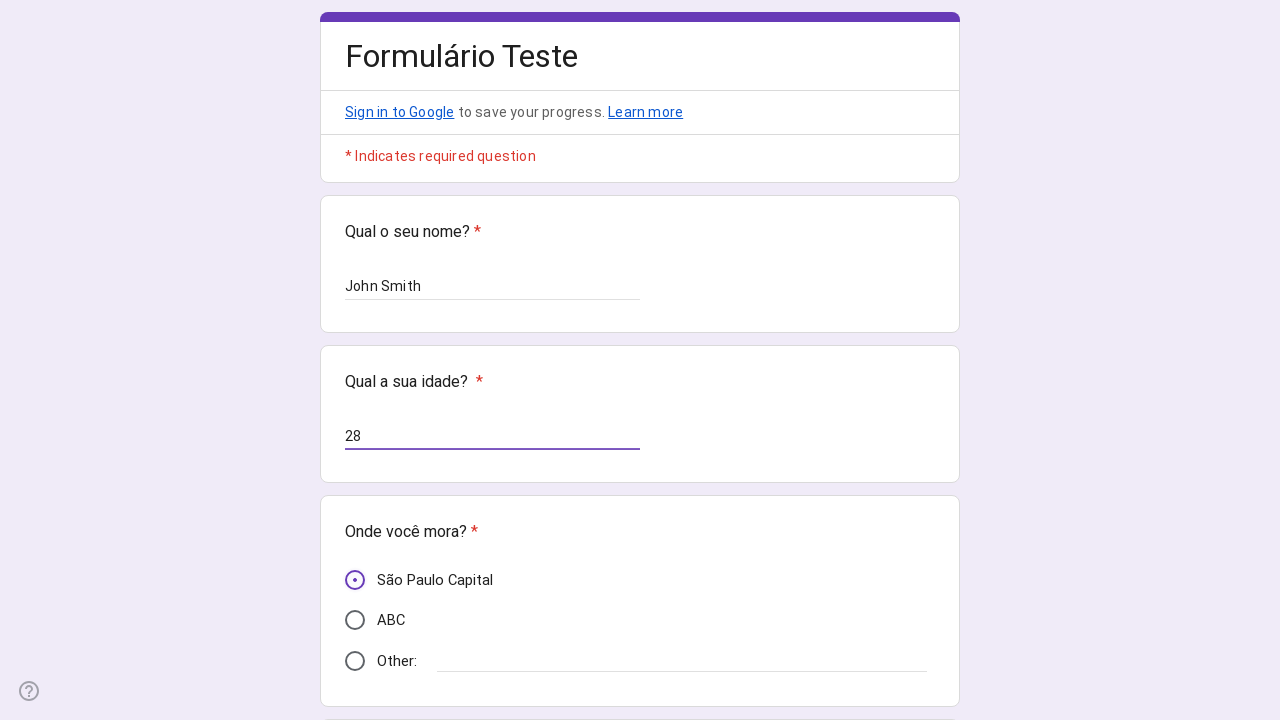

Clicked on special input type question at (418, 449) on xpath=//*[@id="mG61Hd"]/div[2]/div/div[2]/div[4]/div/div/div[2]/div/div[1]/div[1
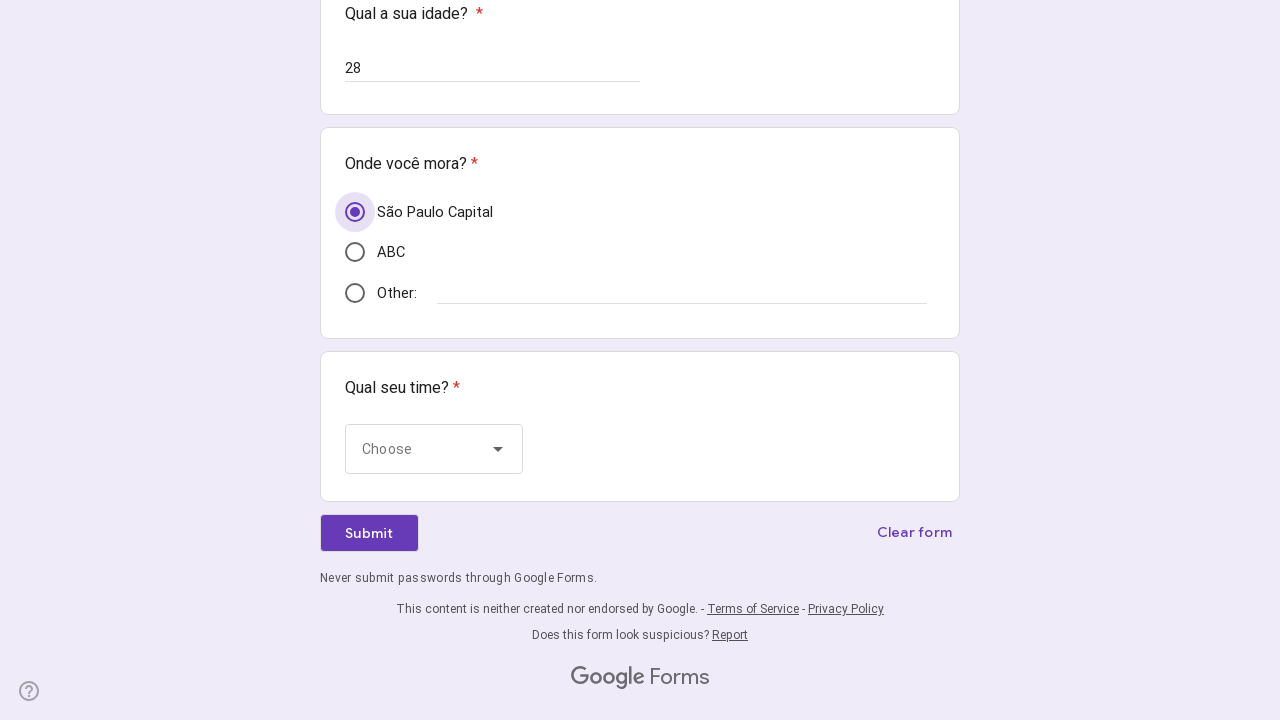

Waited 3000ms for element to load
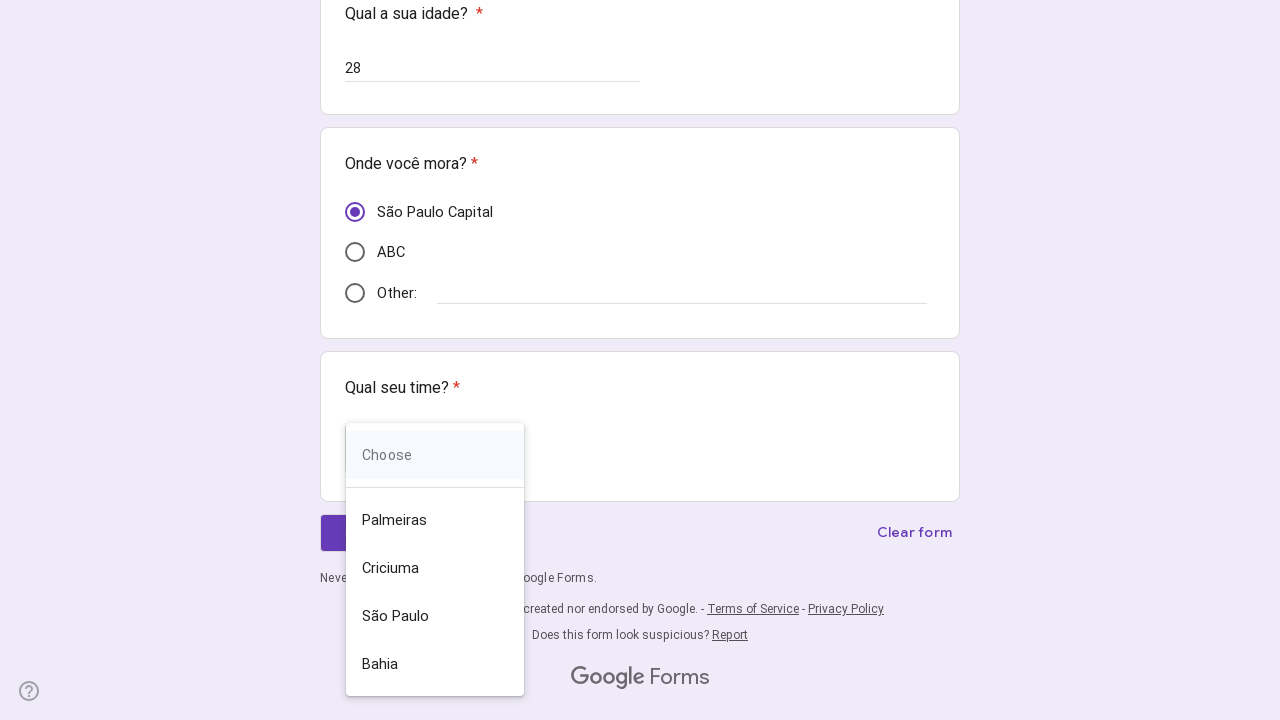

Clicked confirmation button at (435, 520) on xpath=//*[@id="mG61Hd"]/div[2]/div/div[2]/div[4]/div/div/div[2]/div/div[2]/div[3
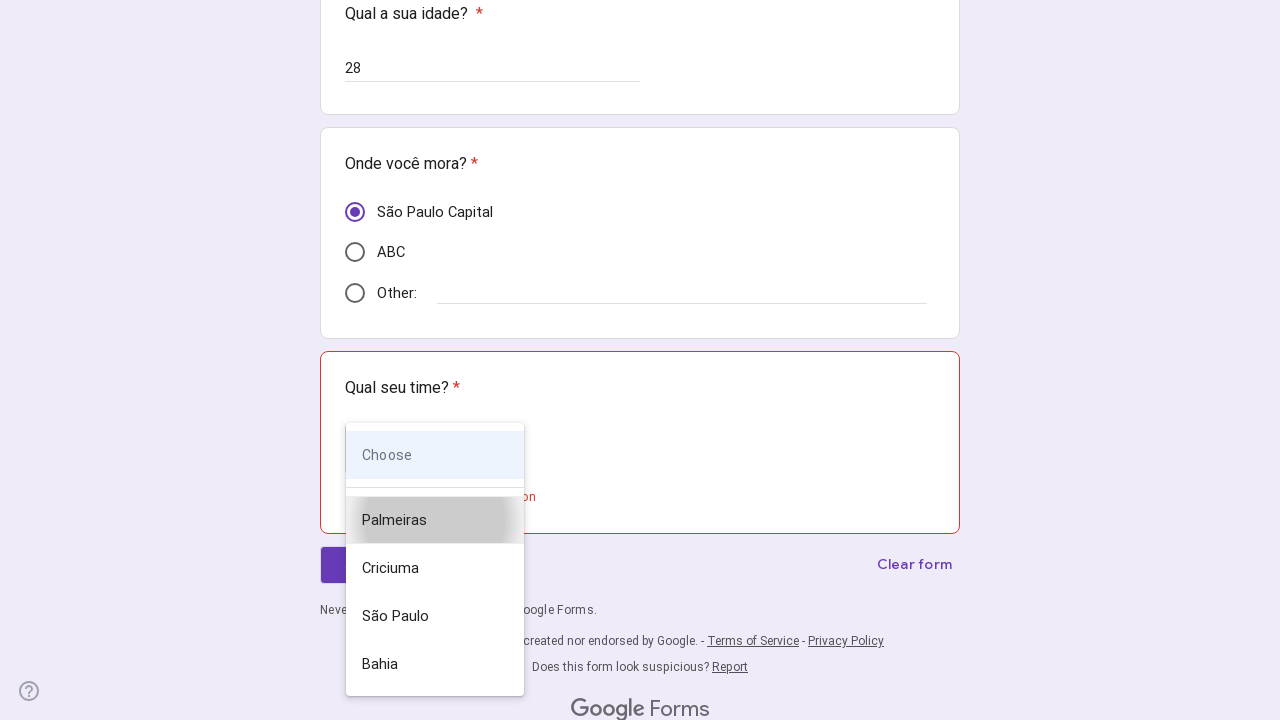

Waited 1000ms before form submission
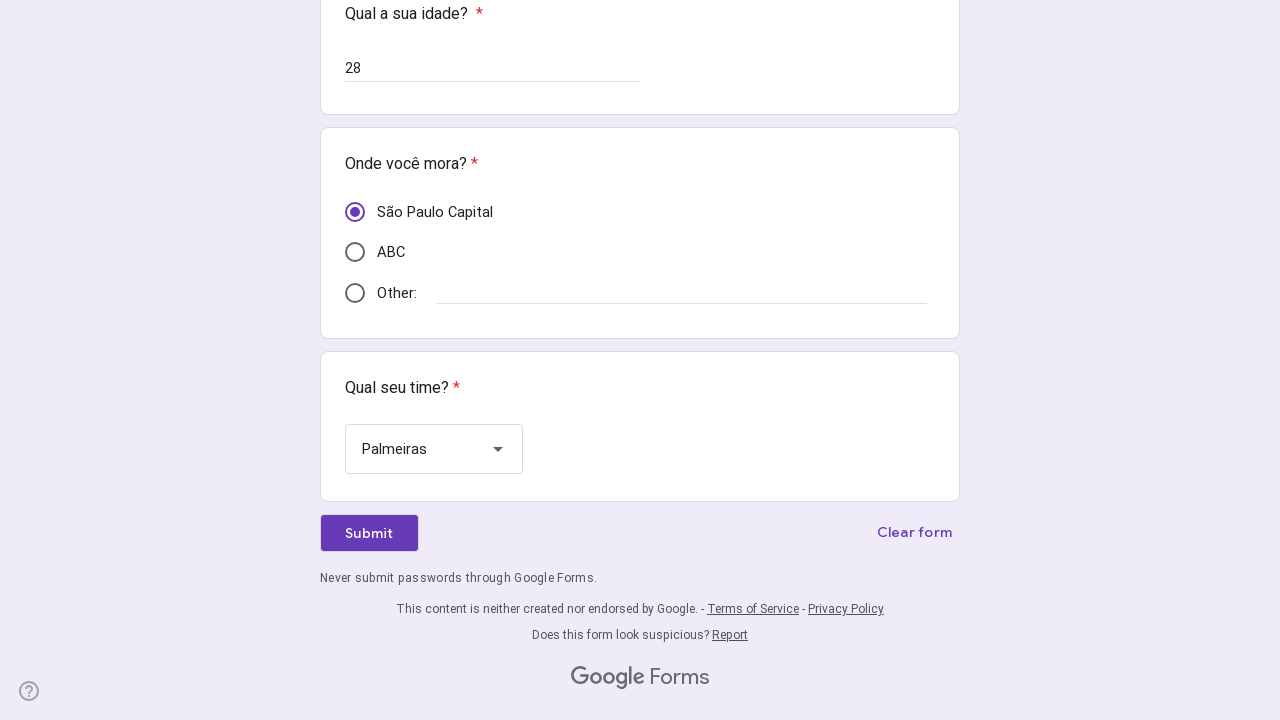

Clicked submit button to submit the Google Form at (369, 533) on xpath=//*[@id="mG61Hd"]/div[2]/div/div[3]/div[1]/div[1]/div/span/span
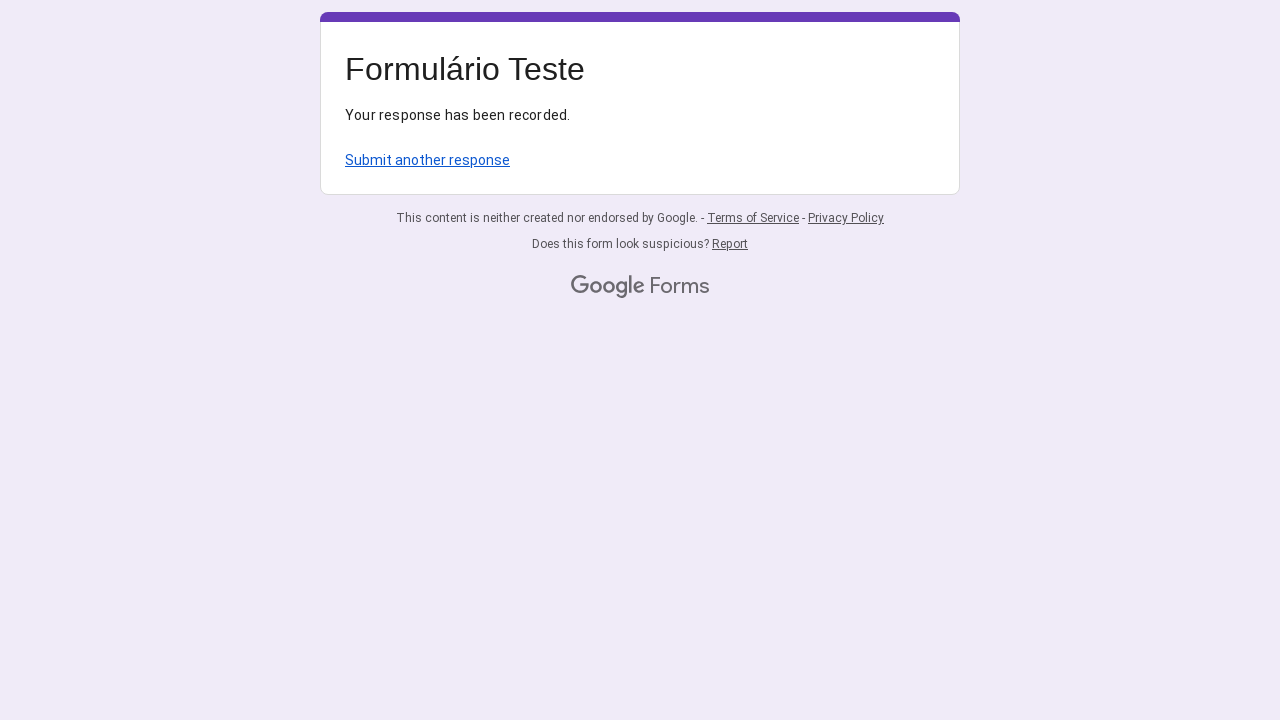

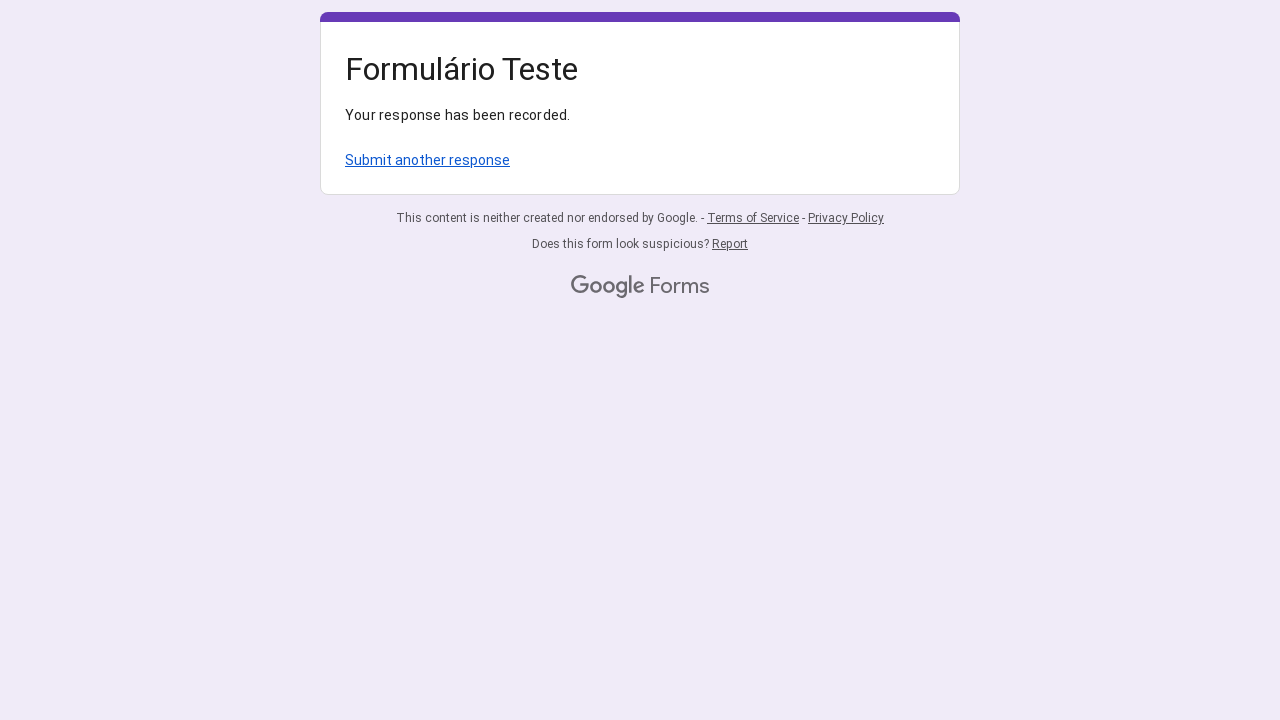